Navigates to the links demo page and retrieves the text from a link containing "Request" using partial link text matching.

Starting URL: https://demoqa.com/links

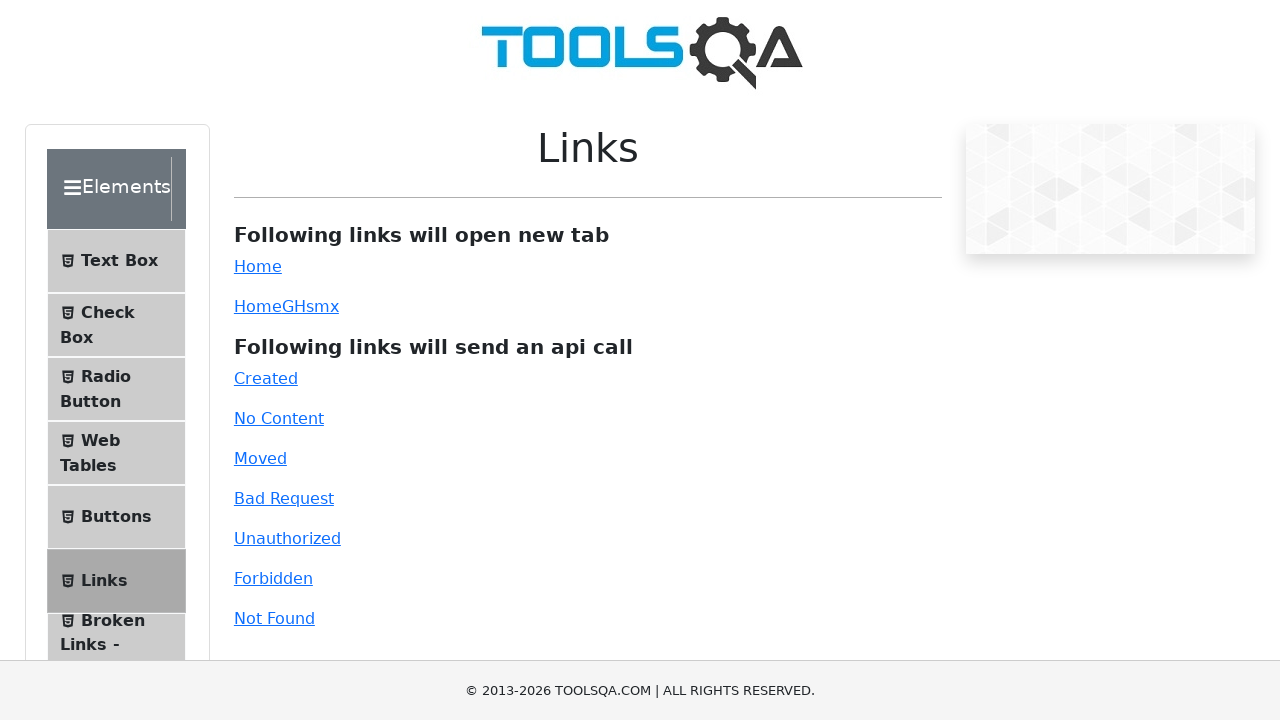

Navigated to the links demo page
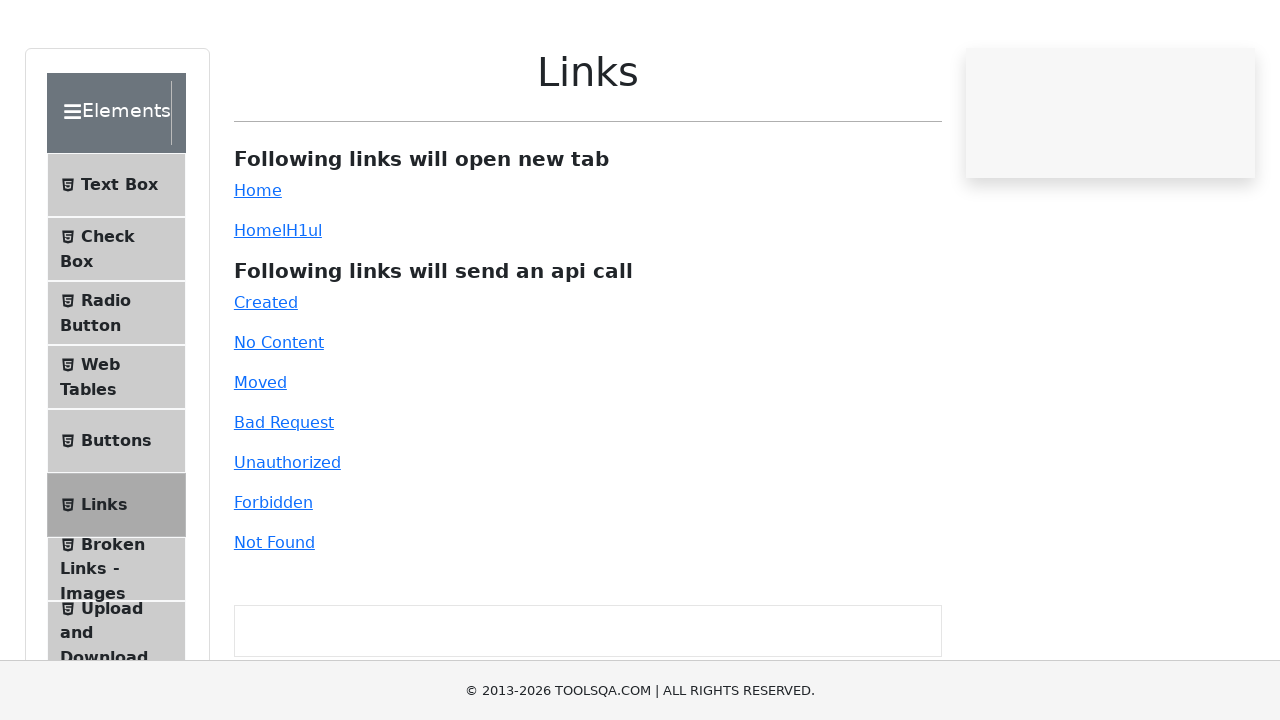

Located the link containing 'Request' text using partial link text matching
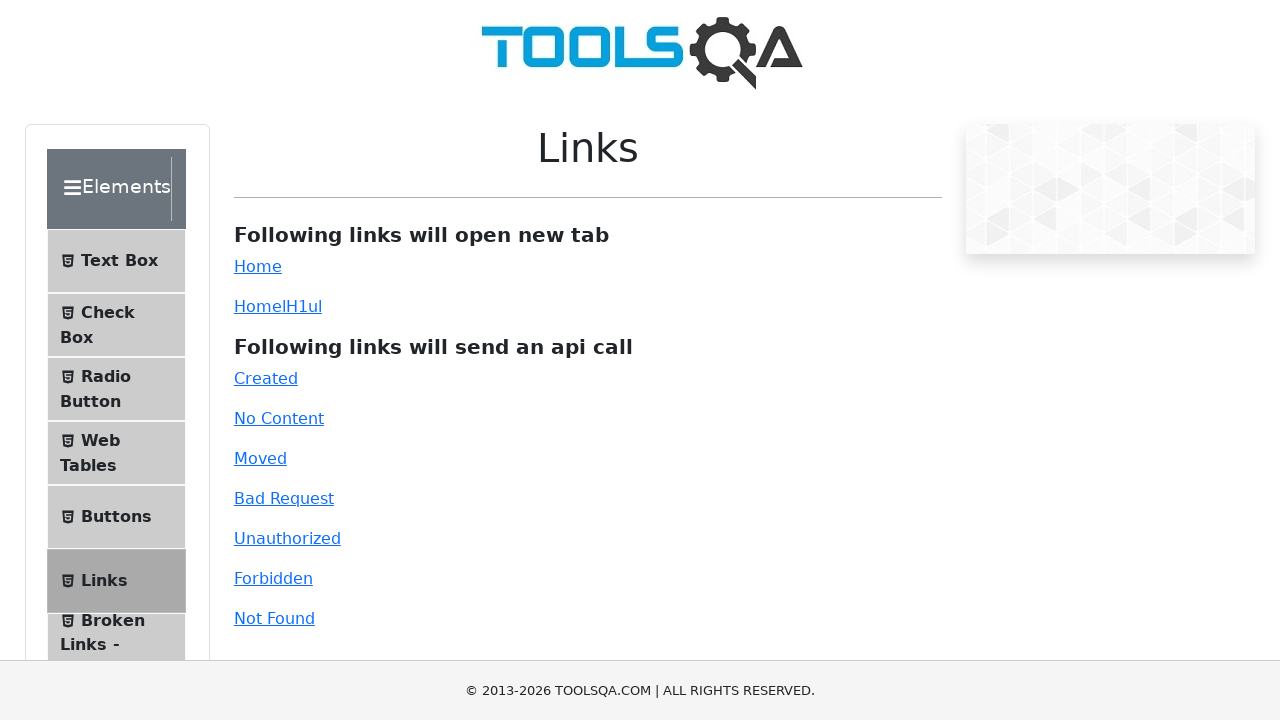

Waited for the Request link to be visible
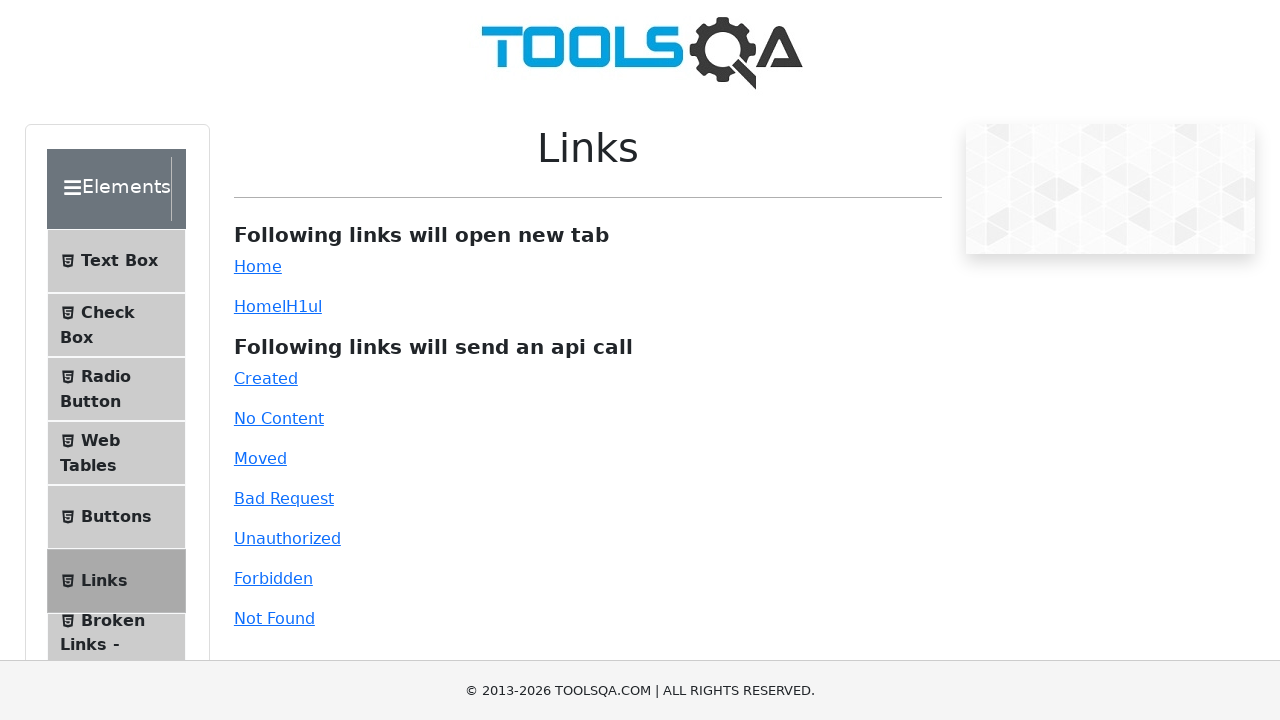

Retrieved text content from the Request link: 'Bad Request'
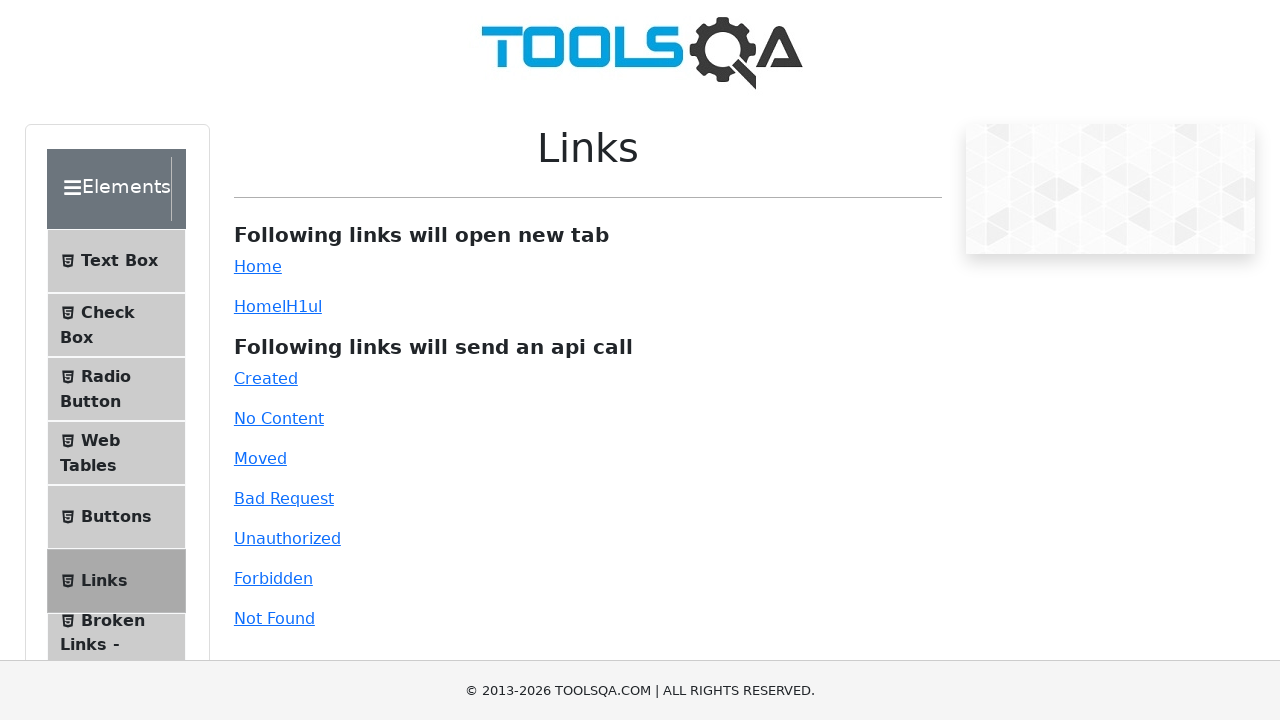

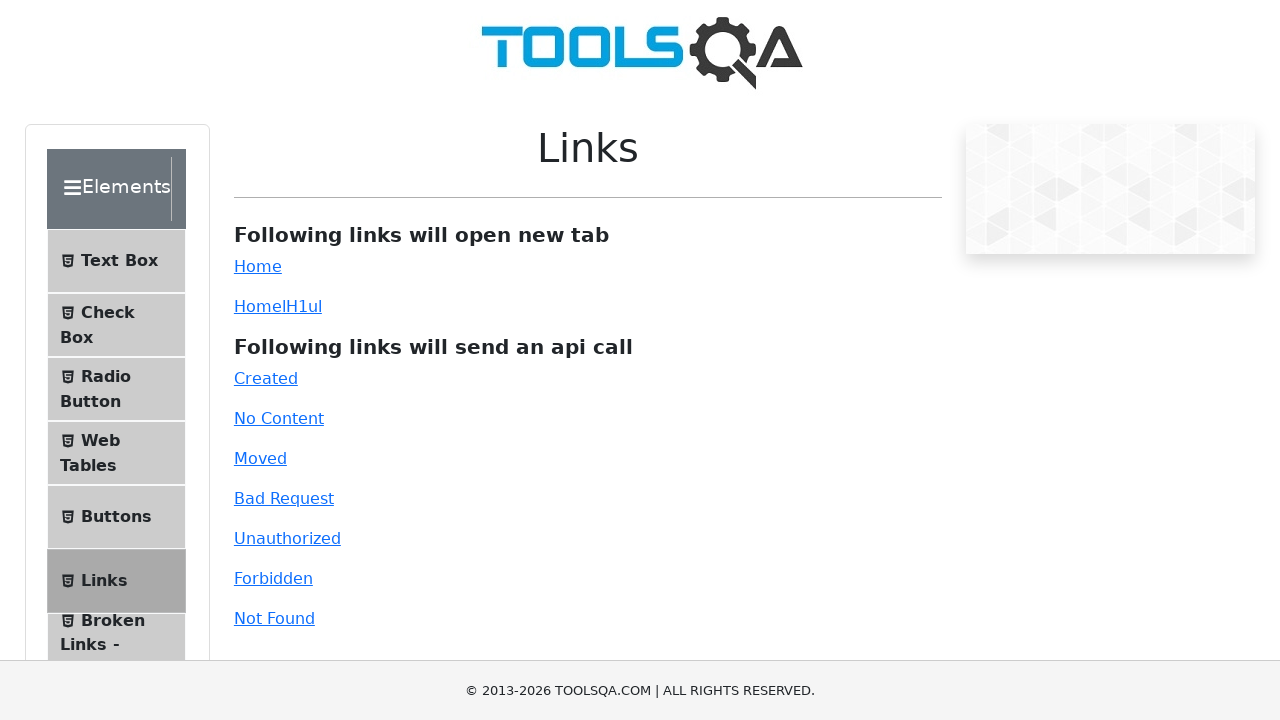